Navigates to the RPA Challenge website and clicks the start button to begin the challenge

Starting URL: http://rpachallenge.com/

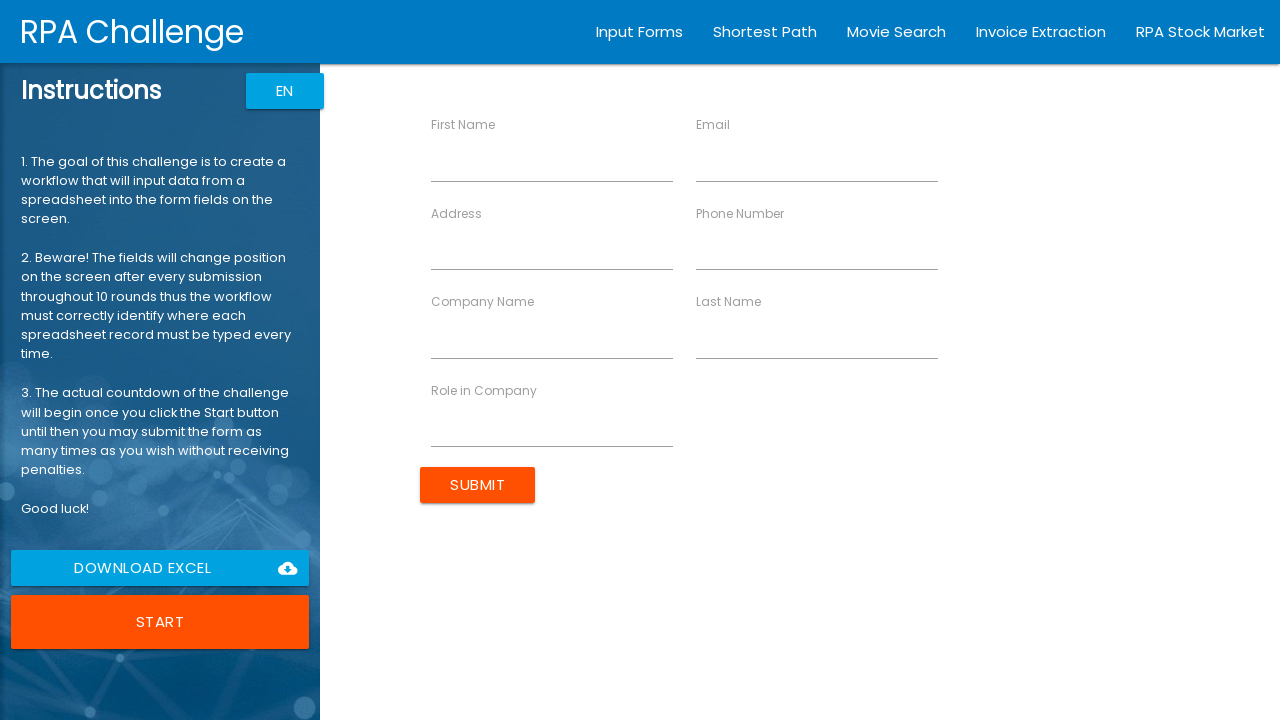

Navigated to RPA Challenge website
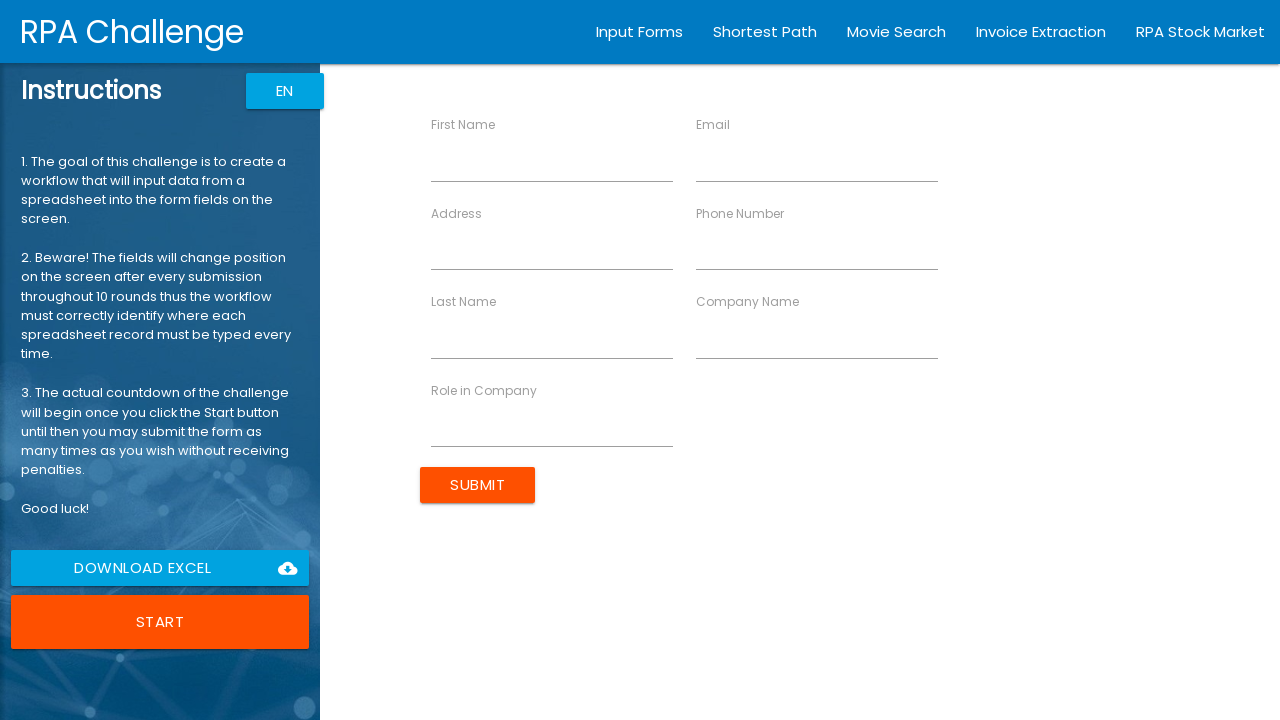

Clicked the start challenge button at (160, 622) on xpath=/html/body/app-root/div[2]/app-rpa1/div/div[1]/div[6]/button
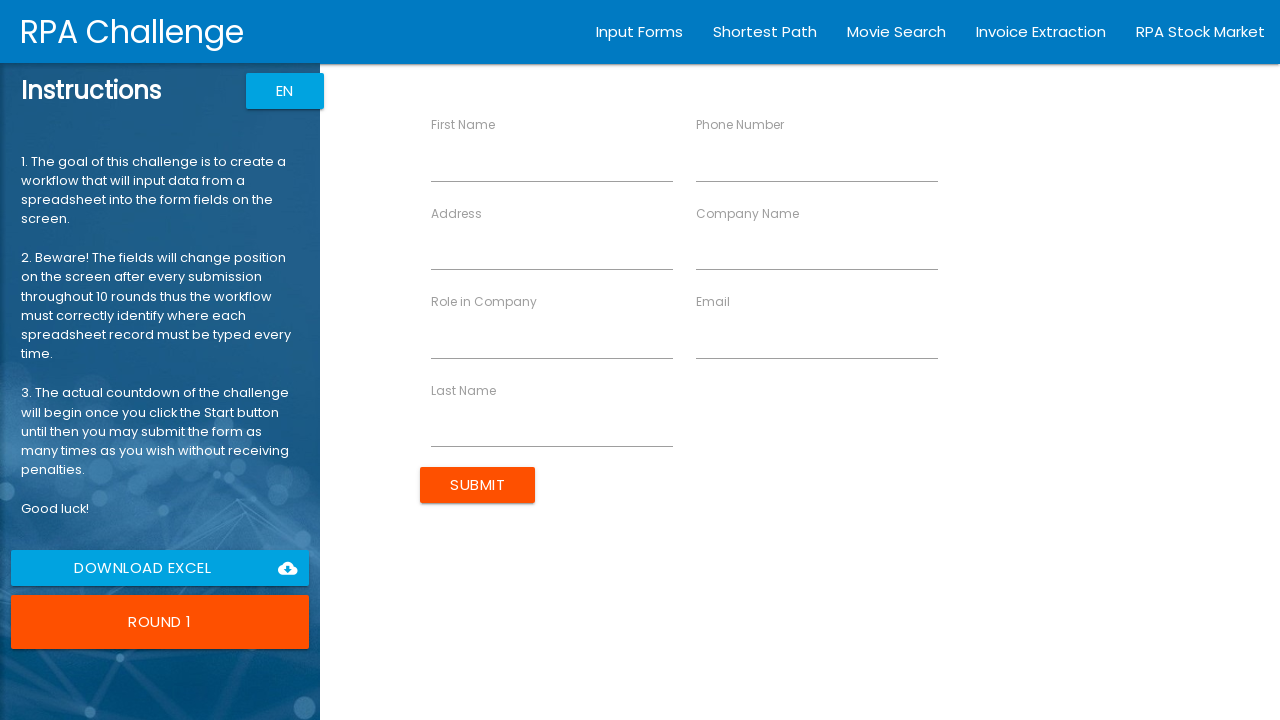

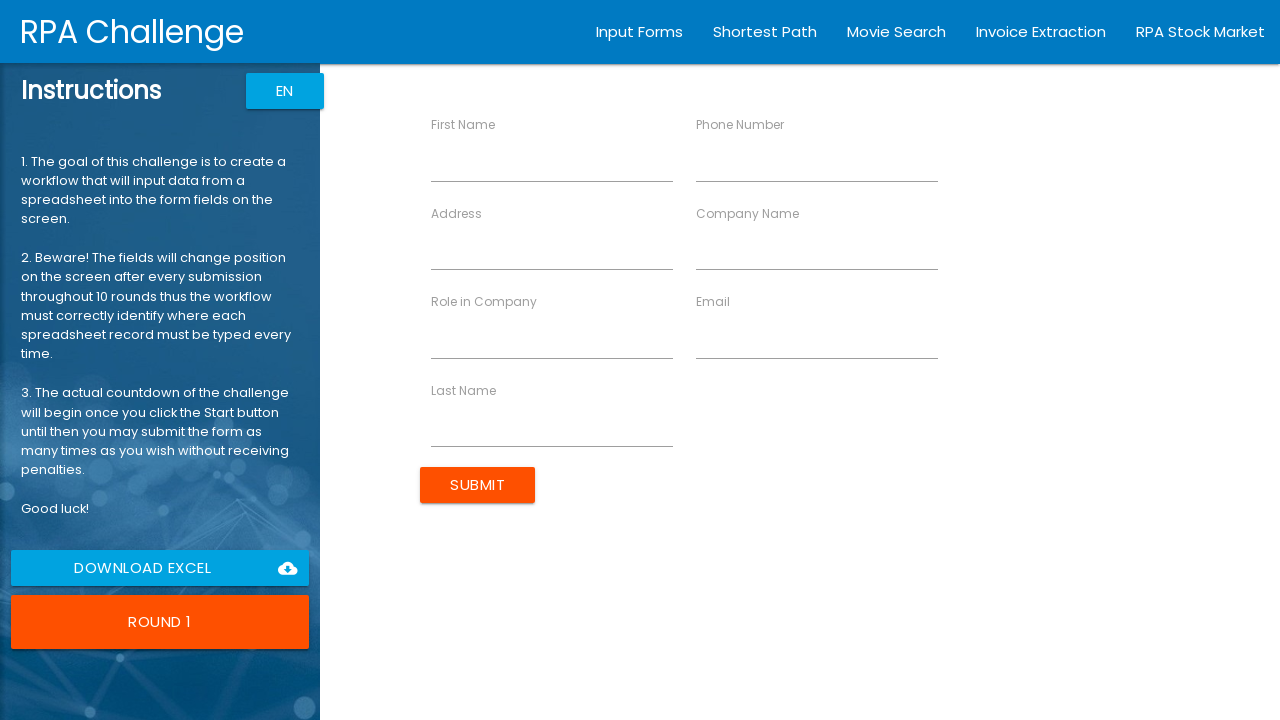